Tests drag and drop functionality on jQuery UI demo page by dragging an element and dropping it into a target area

Starting URL: https://jqueryui.com/droppable/

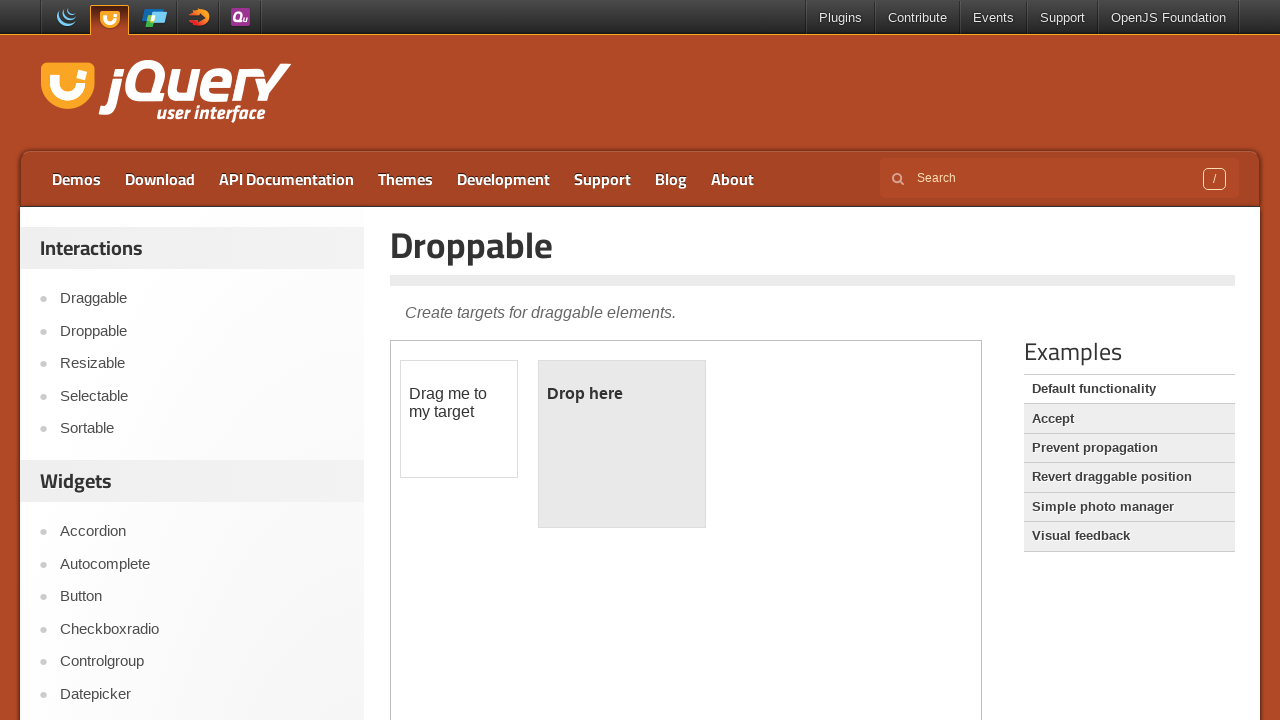

Located the iframe containing the drag and drop demo
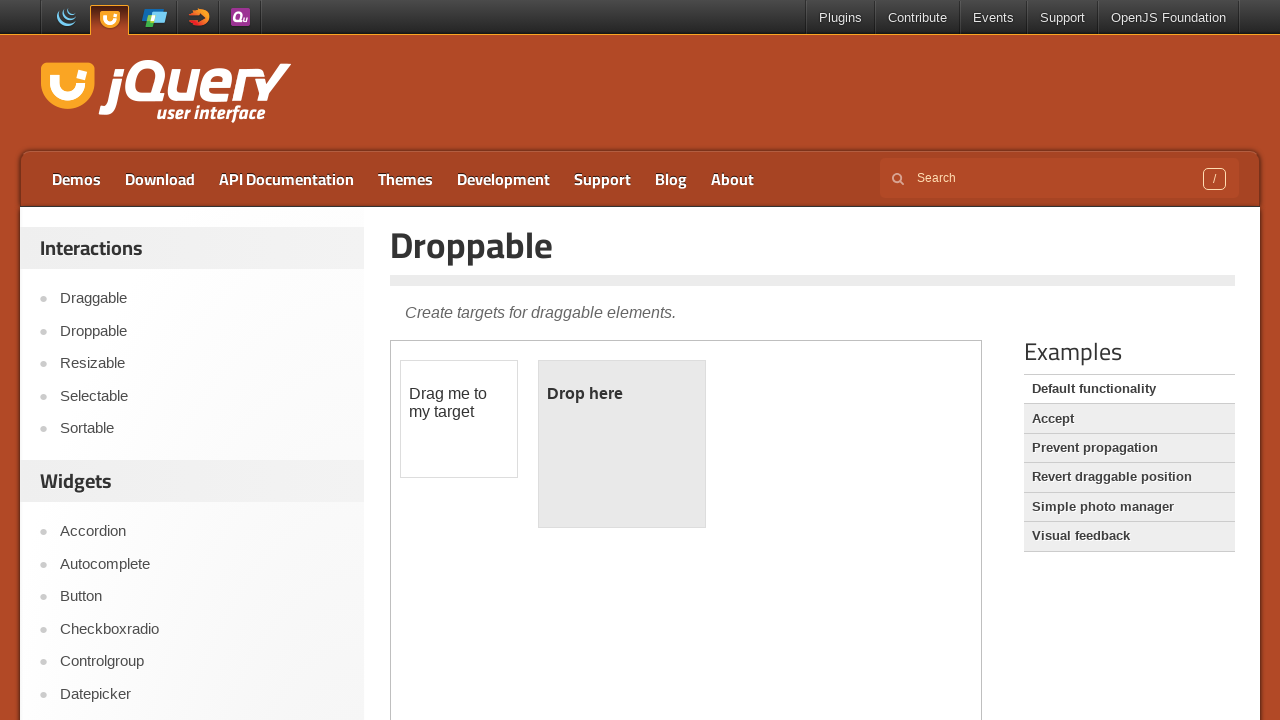

Located the draggable element
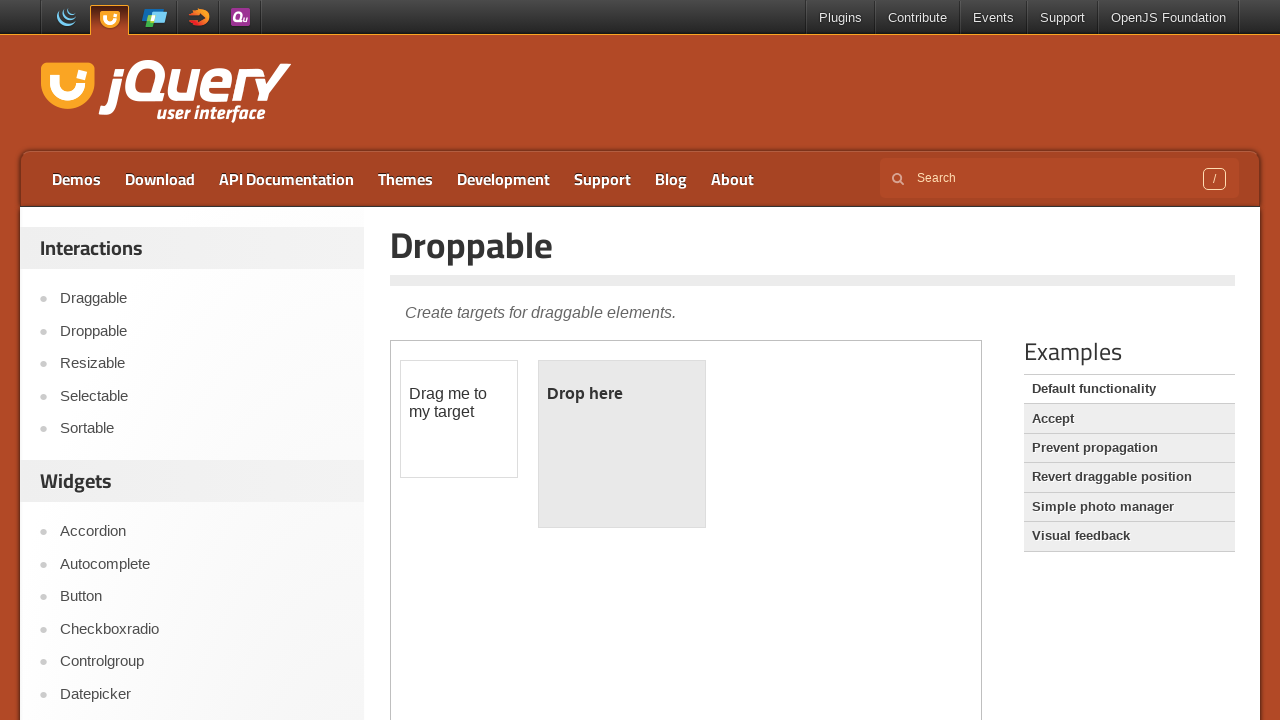

Located the droppable target area
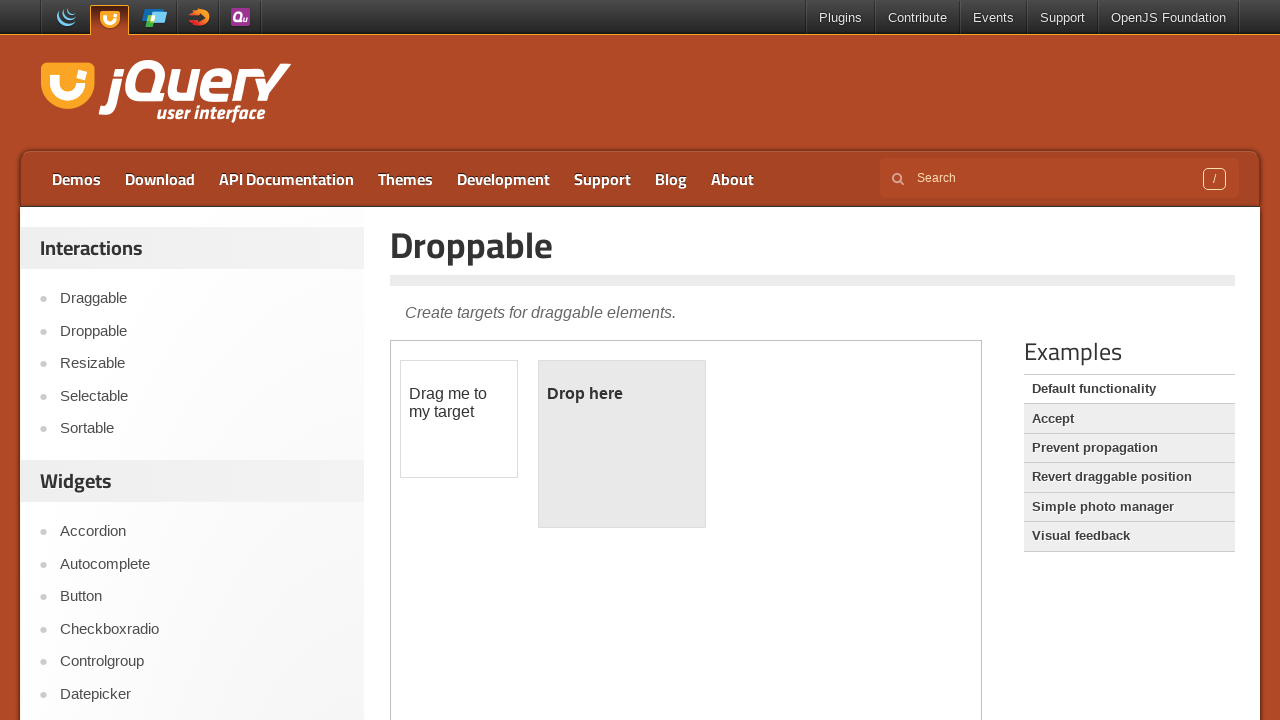

Dragged element to droppable target area at (622, 444)
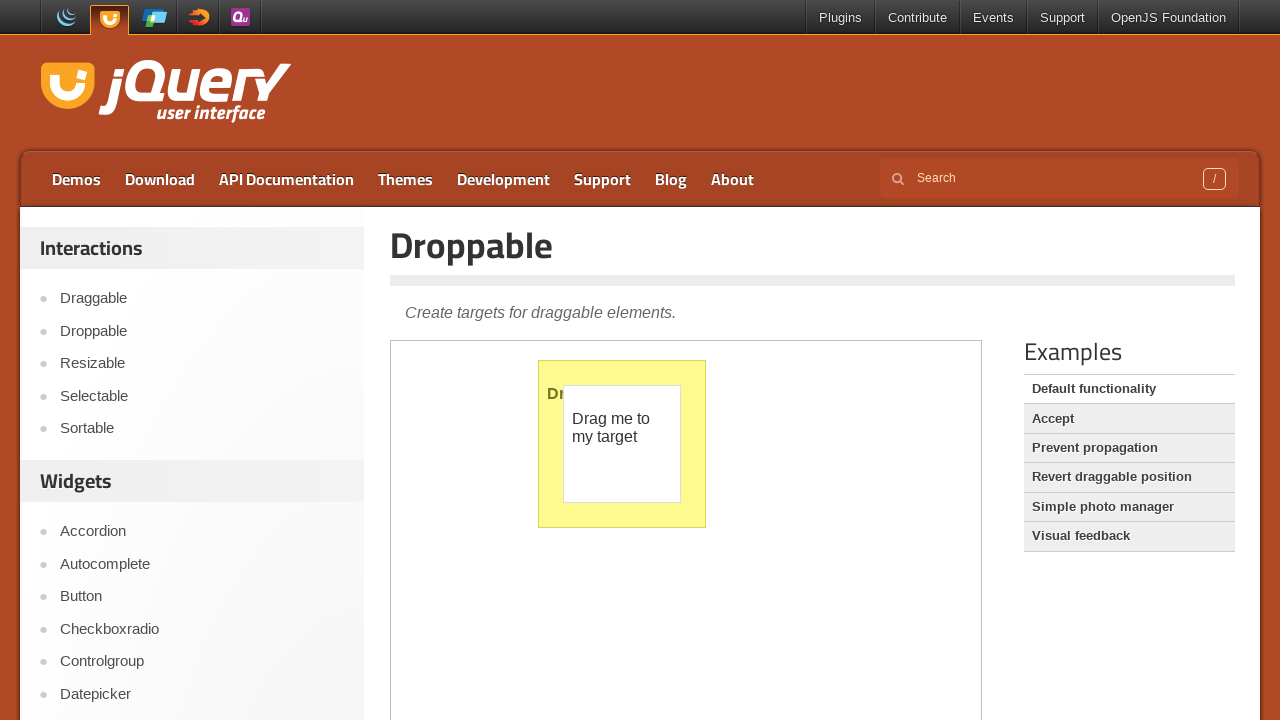

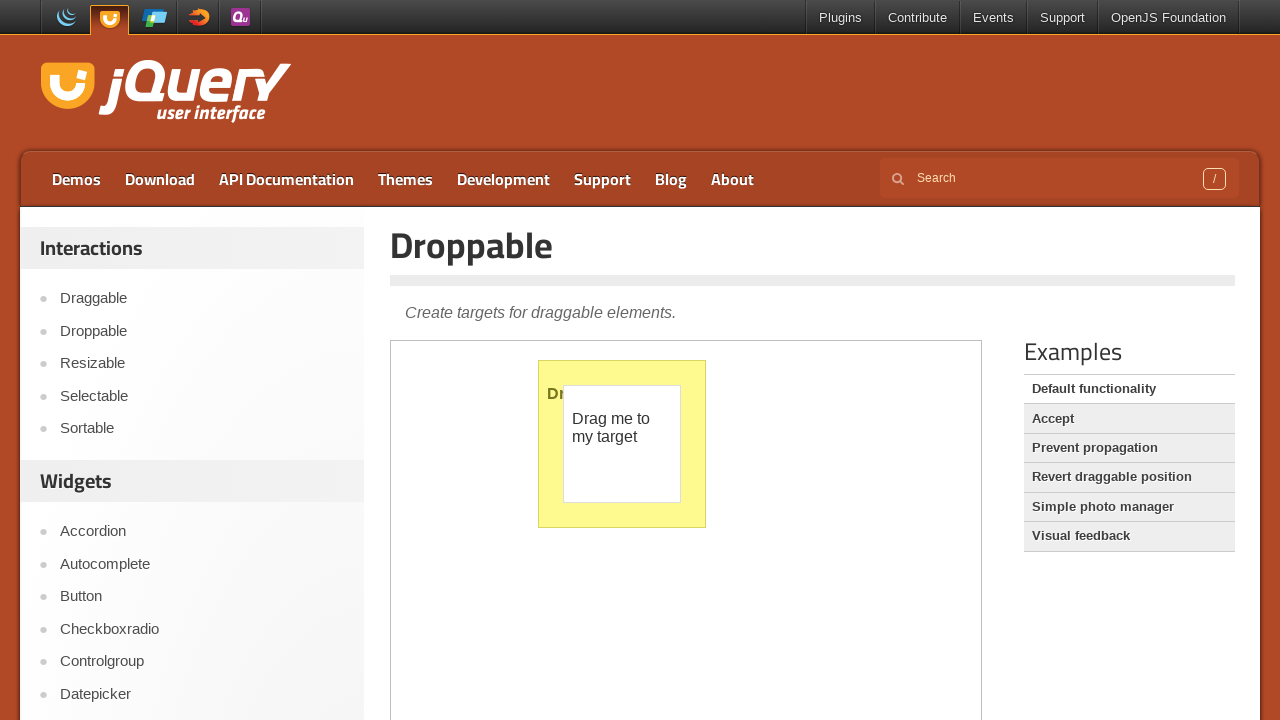